Tests dropdown handling functionality by selecting options from a course dropdown using different selection methods (by index, by value, and by visible text)

Starting URL: https://www.hyrtutorials.com/p/html-dropdown-elements-practice.html

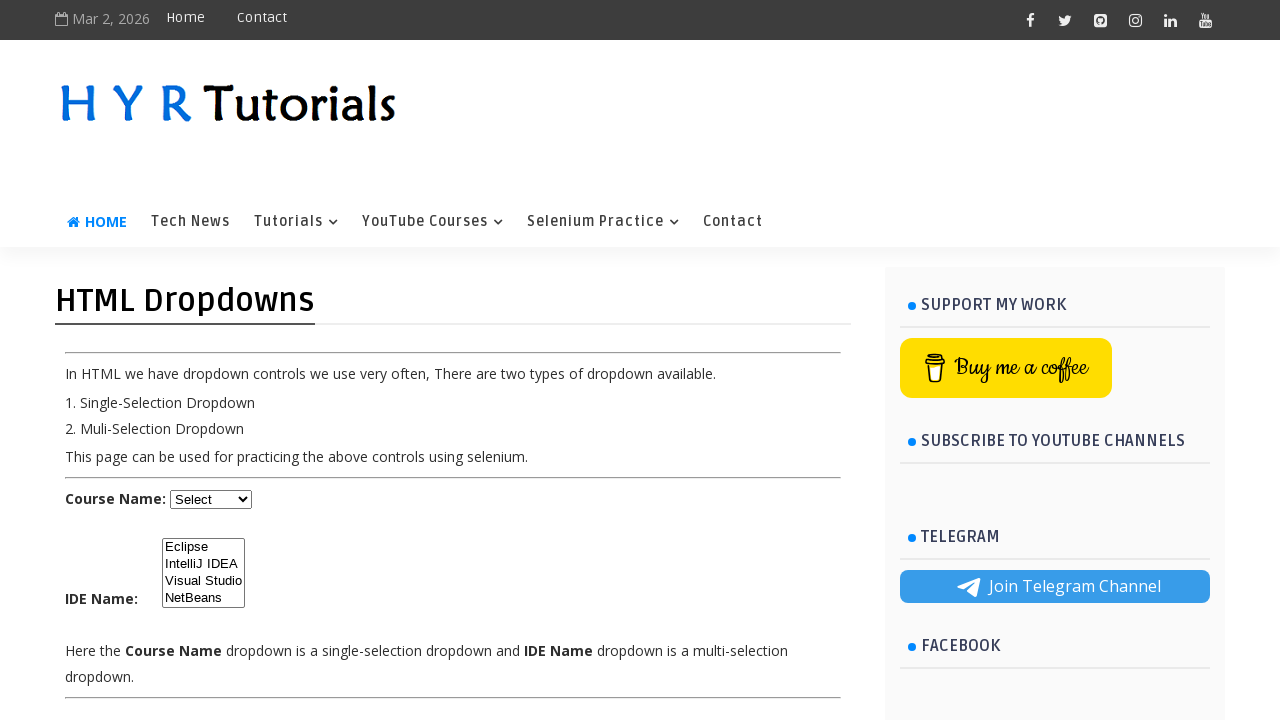

Waited for course dropdown to load
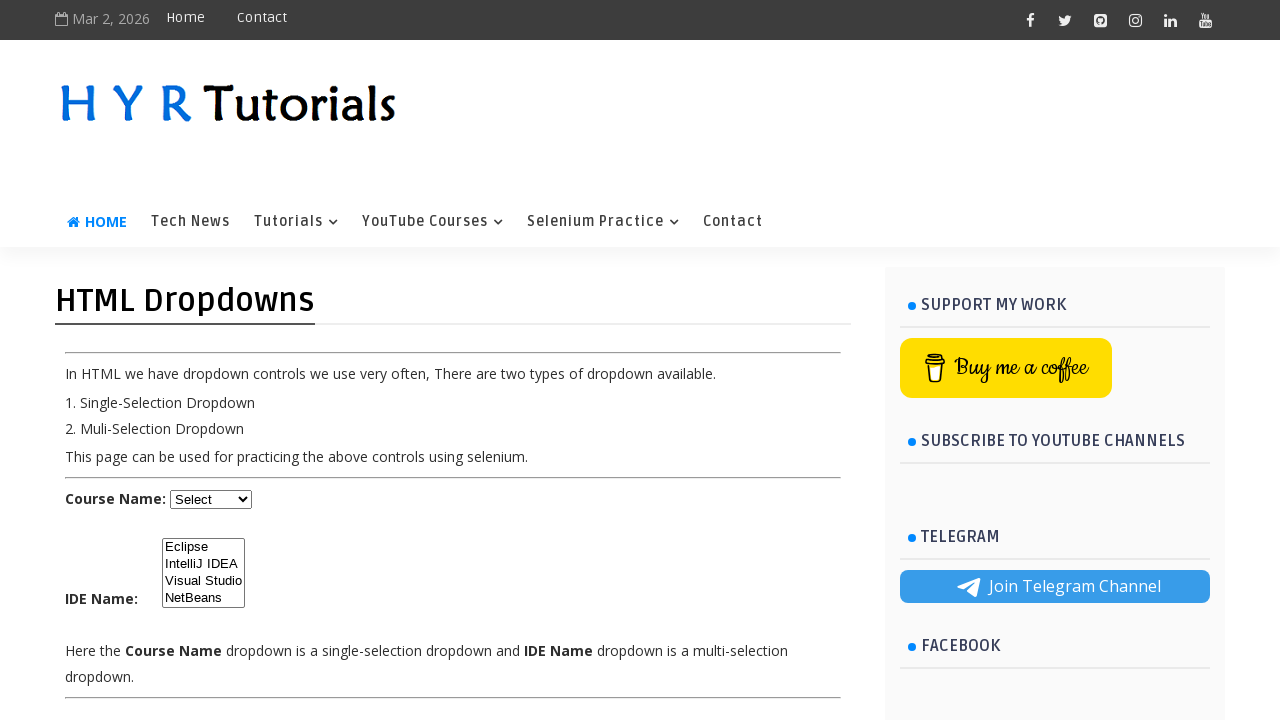

Selected Python option by index (2) on #course
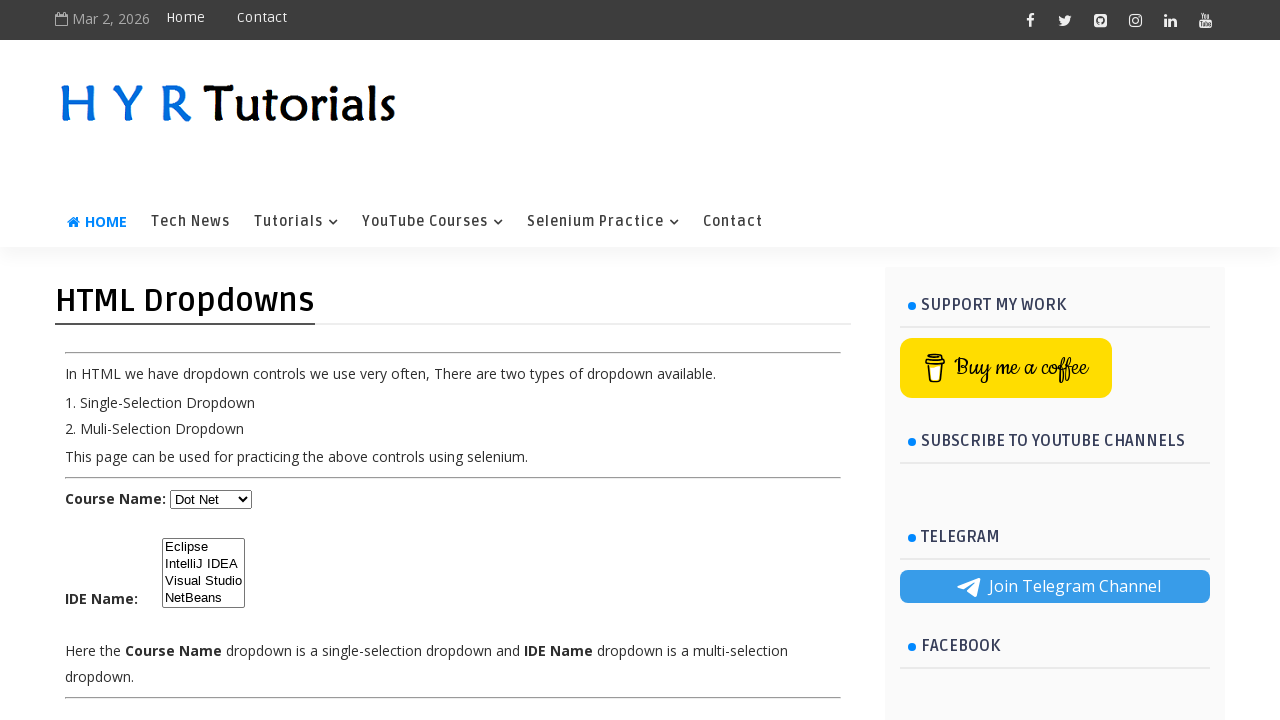

Selected .NET option by value on #course
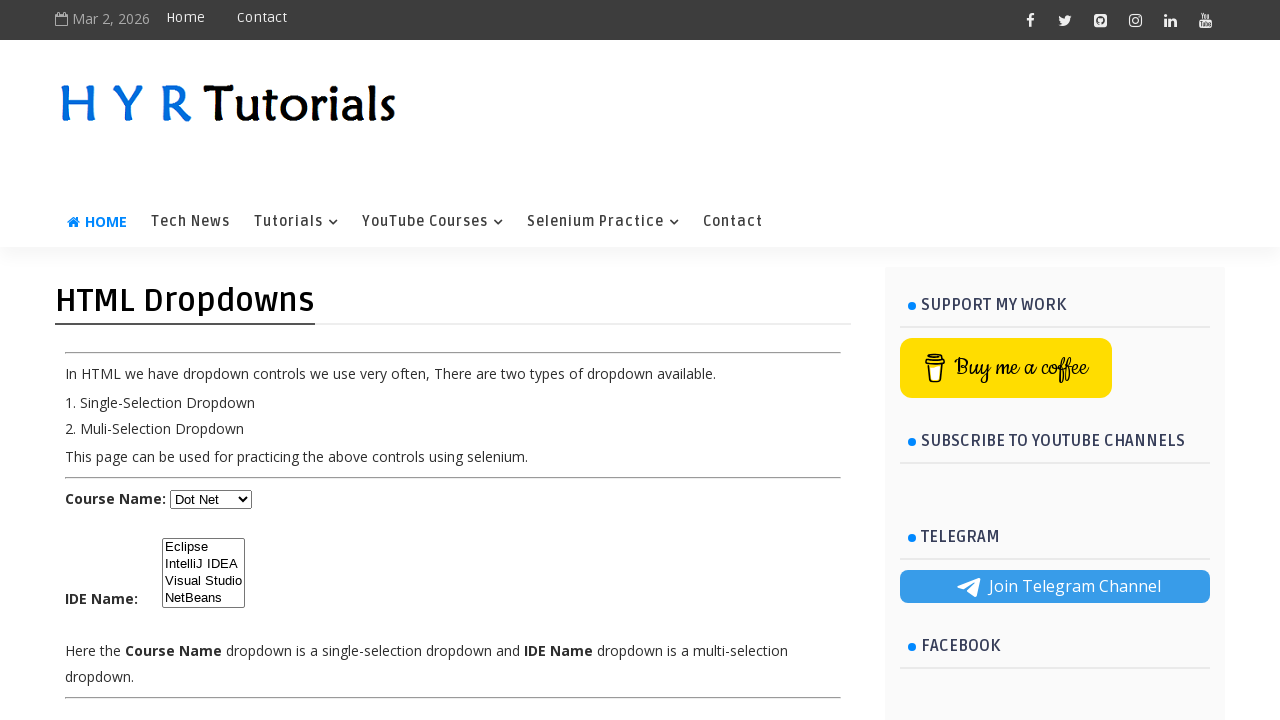

Selected Javascript option by visible text on #course
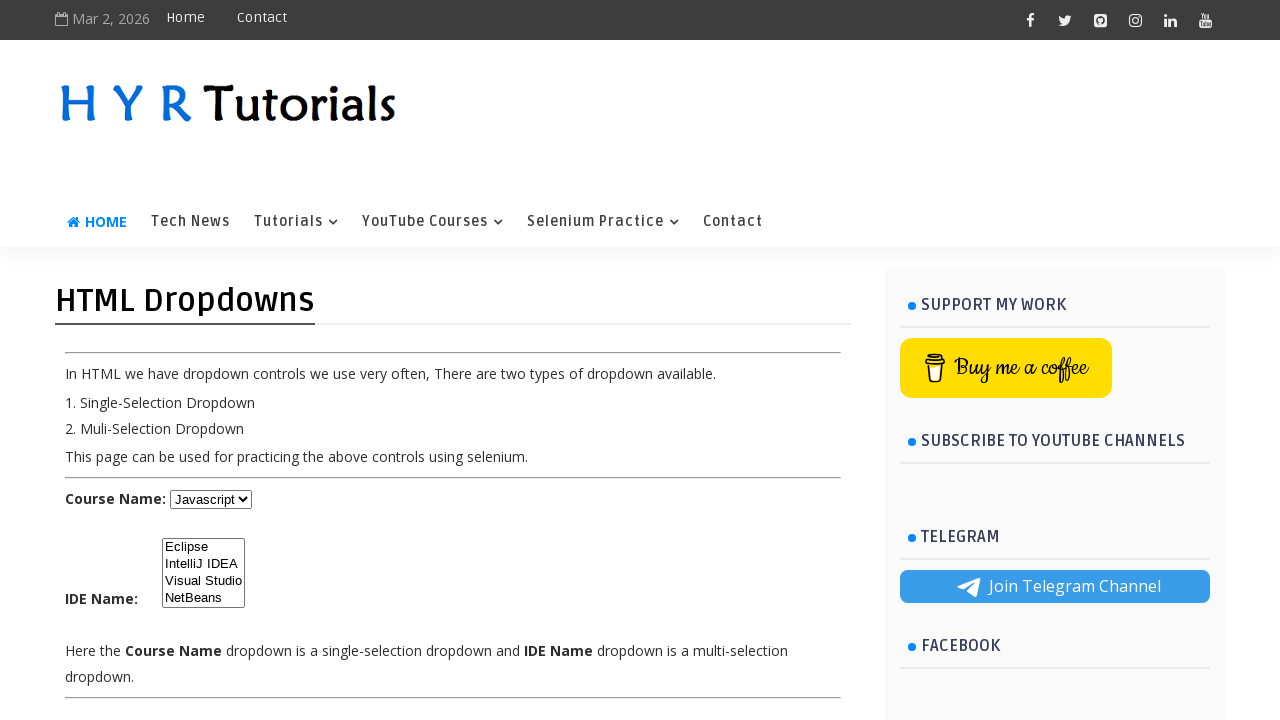

Retrieved selected dropdown value: js
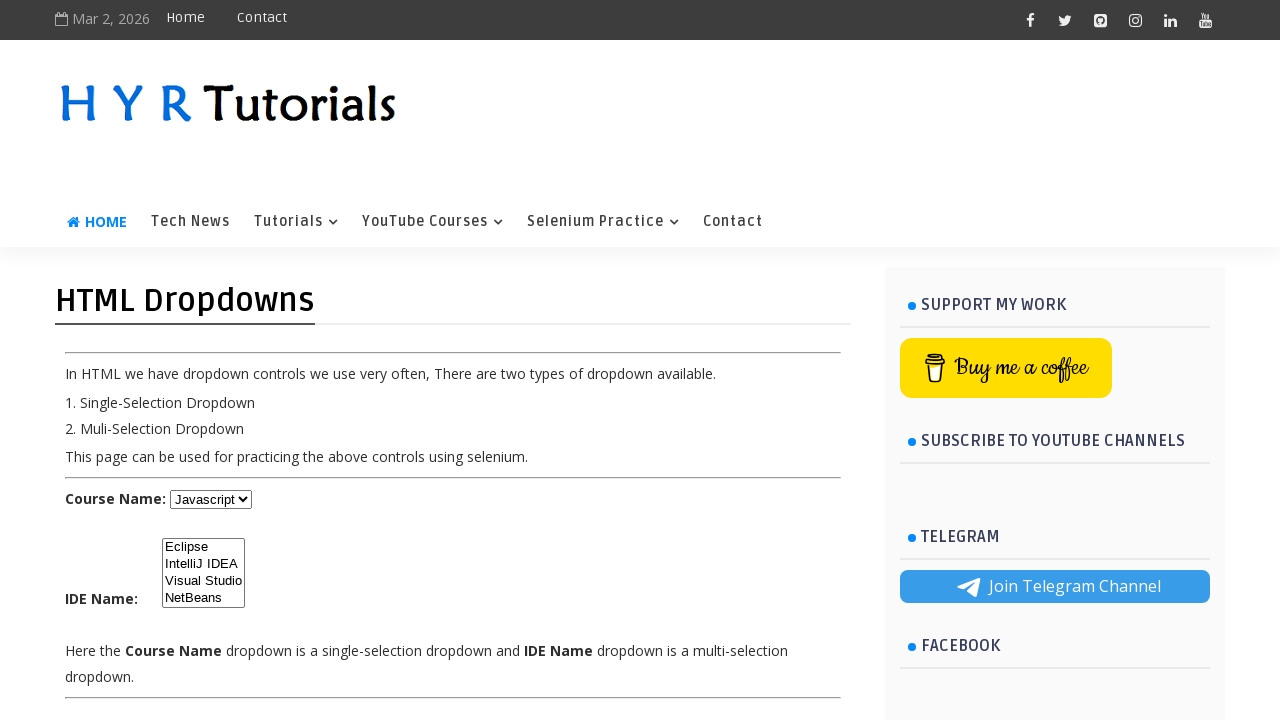

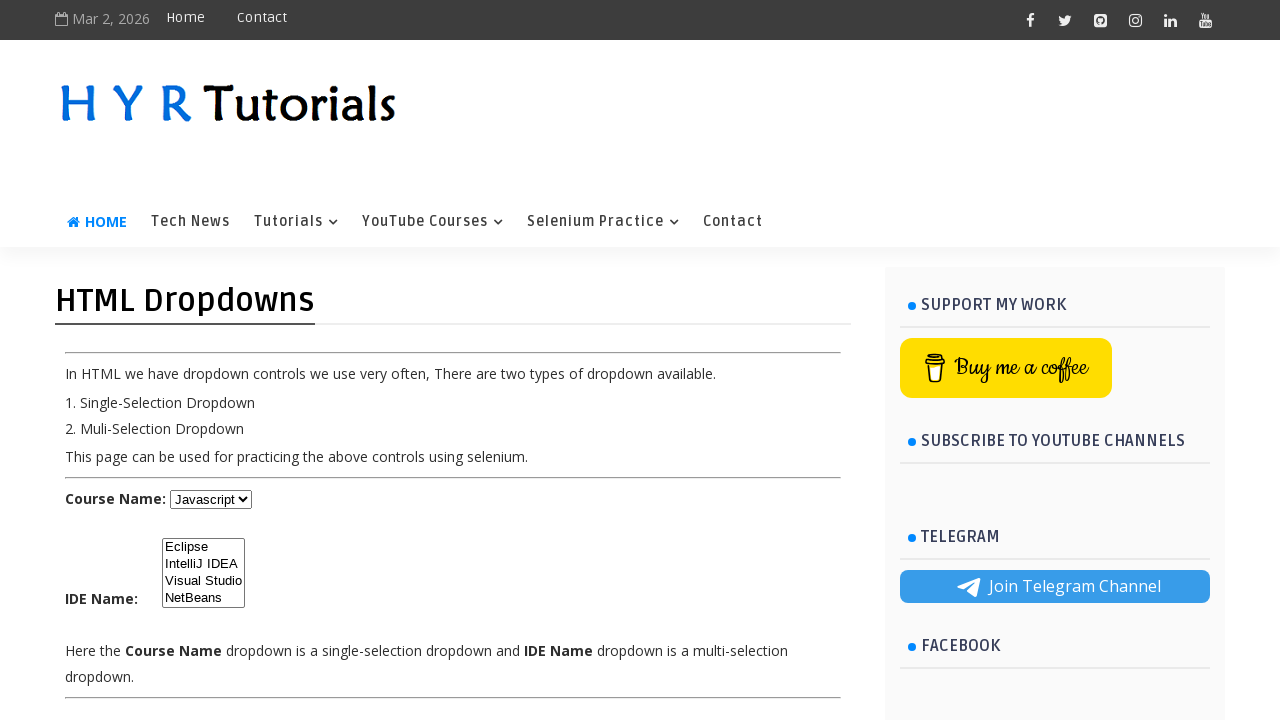